Tests that clicking the signup button navigates to the signup page URL

Starting URL: https://vue-demo.daniel-avellaneda.com

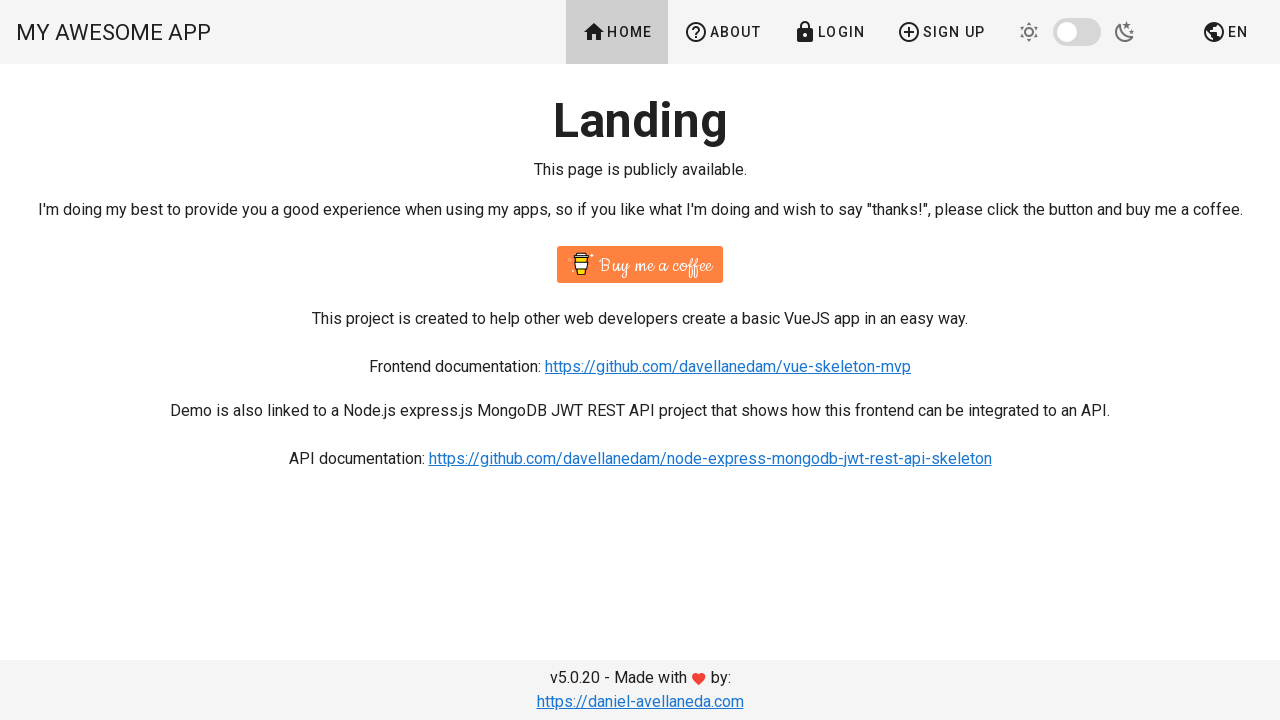

Clicked Sign Up button at (941, 32) on text=Sign Up
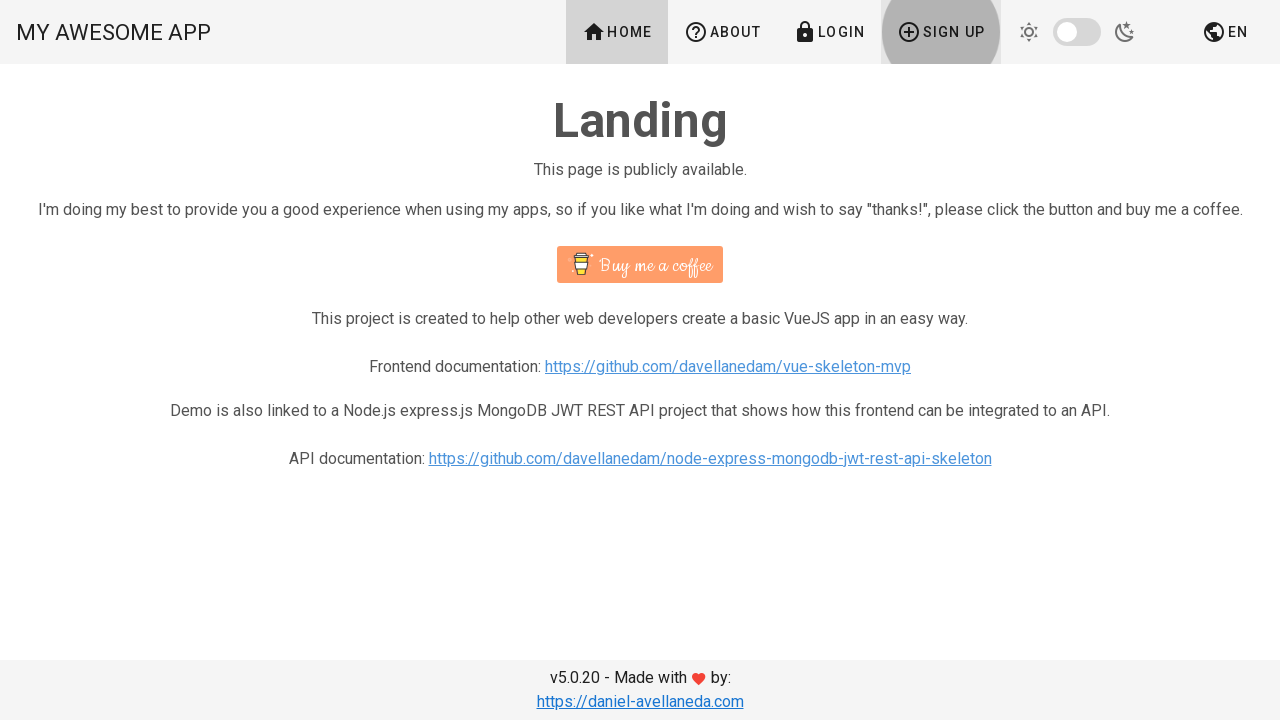

Navigated to signup page
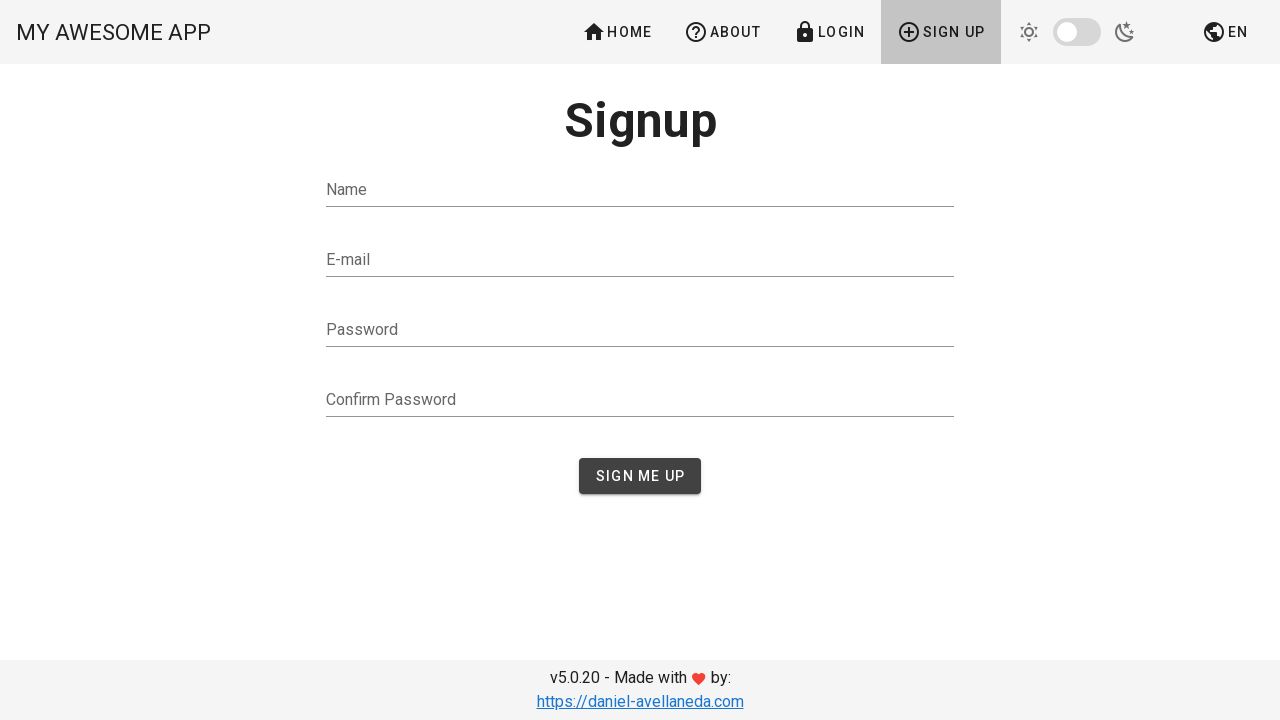

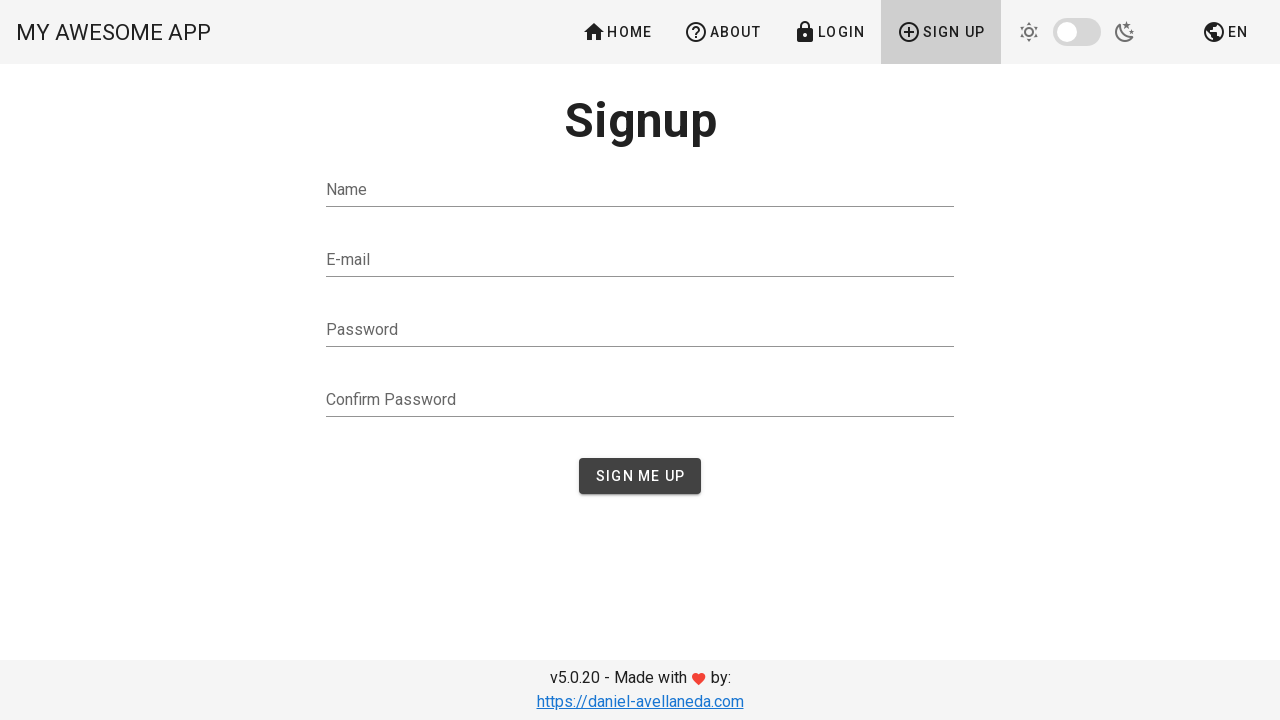